Navigates to a calendar website and selects a country from a dropdown menu

Starting URL: https://www.timeanddate.com/calendar/

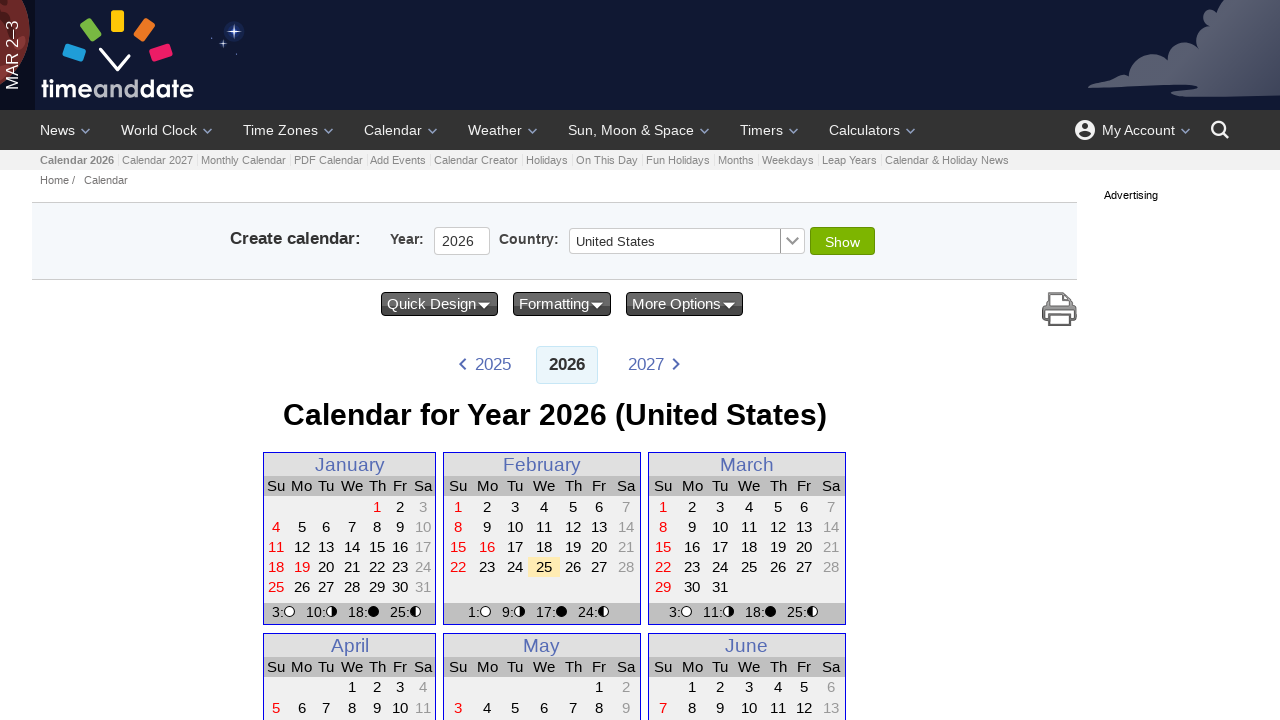

Selected Ireland from country dropdown menu on select#sf_country
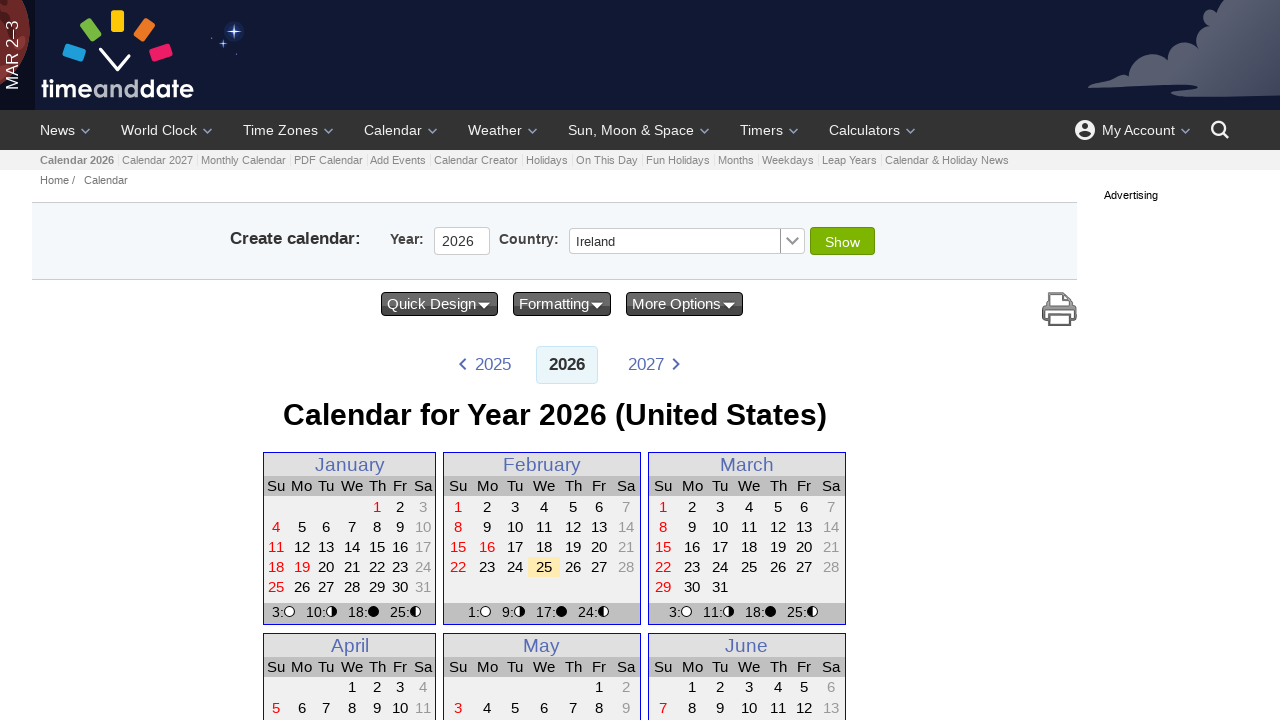

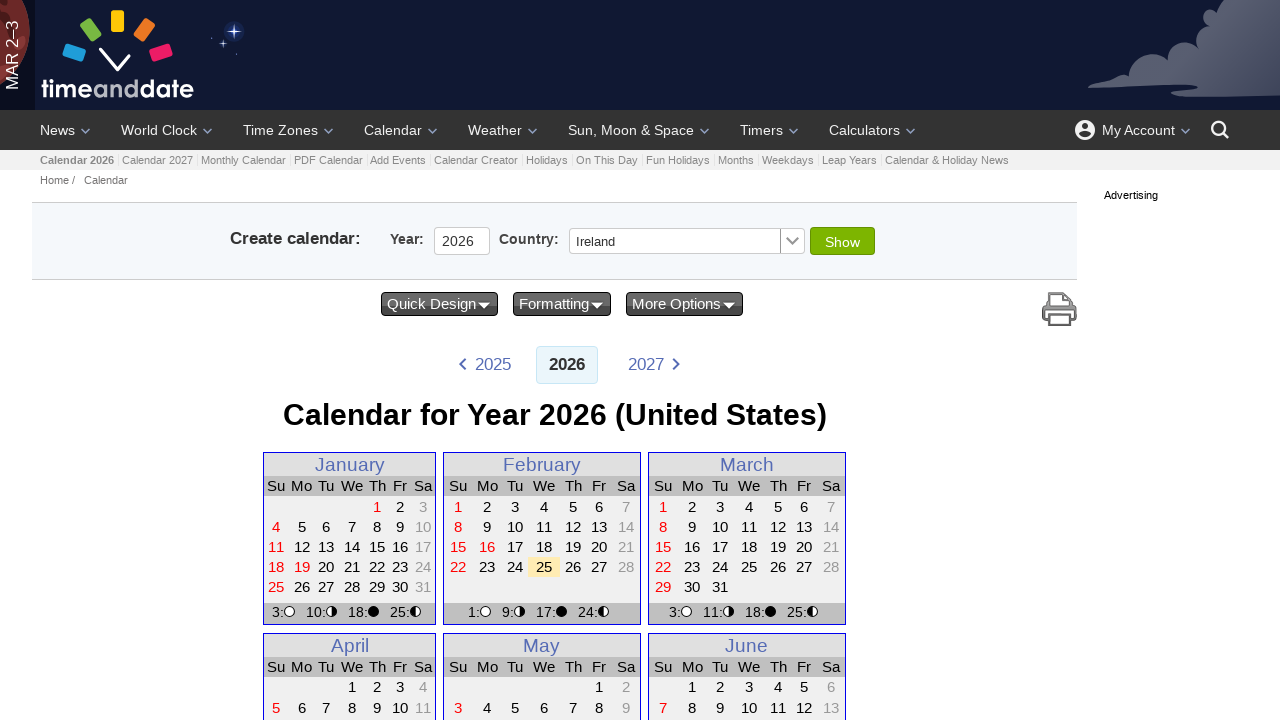